Tests opening a new browser window by clicking a button and verifying content loads in the new window

Starting URL: https://demoqa.com/browser-windows

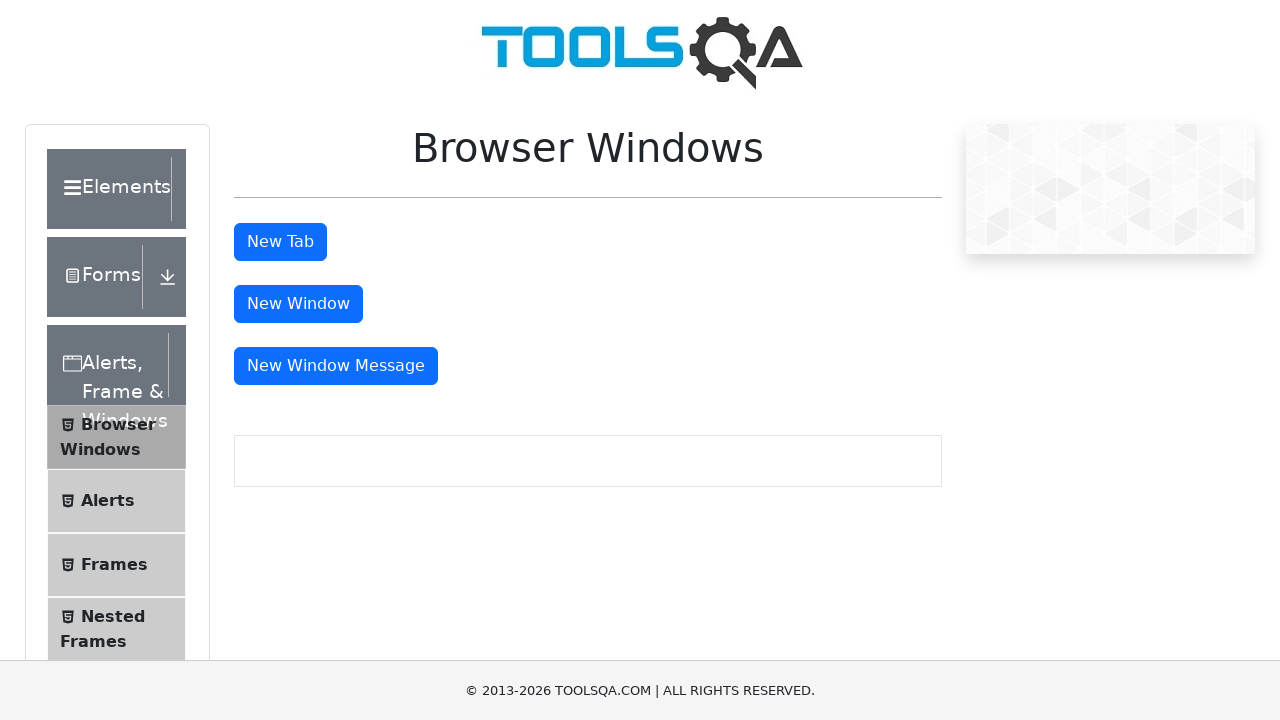

Clicked button to open new browser window at (298, 304) on #windowButton
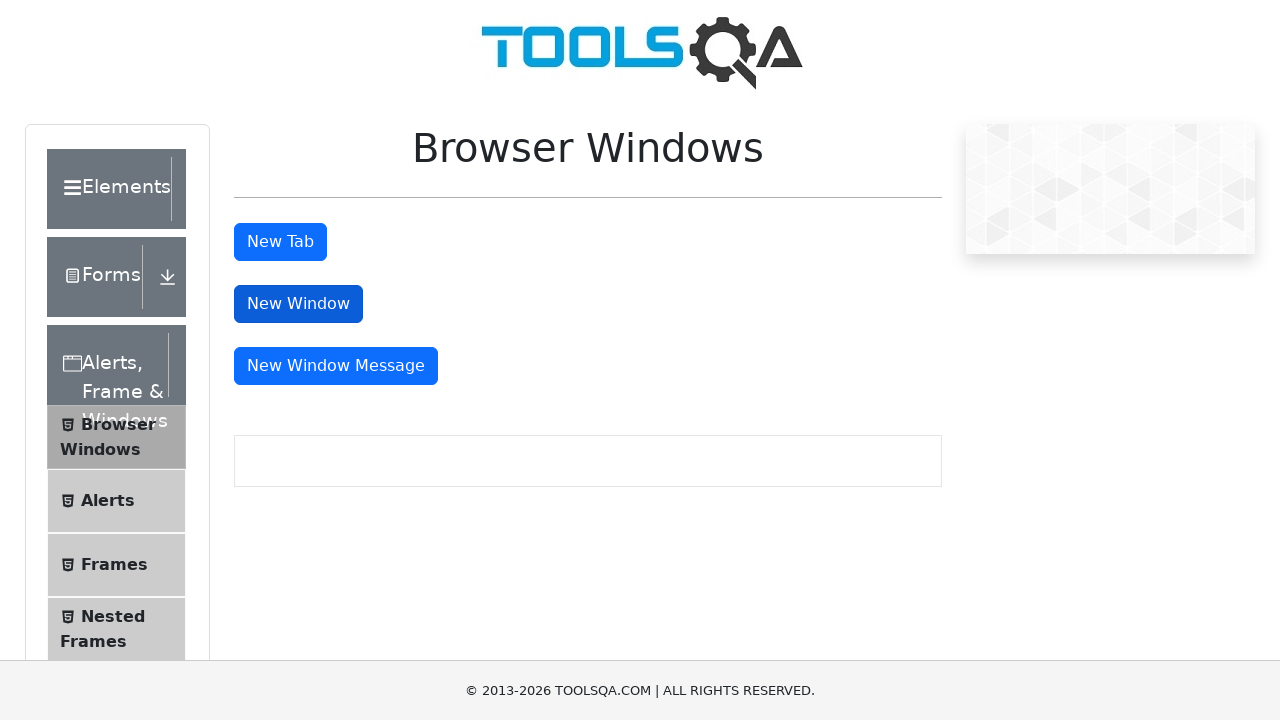

New window opened and page object retrieved
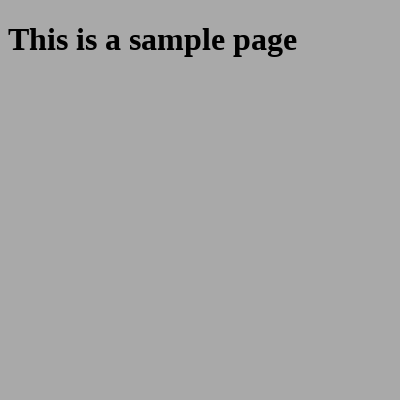

Sample heading appeared in new window, content loaded successfully
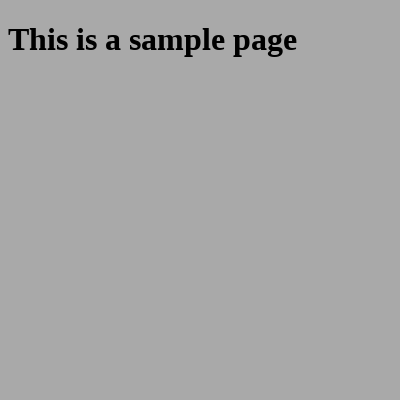

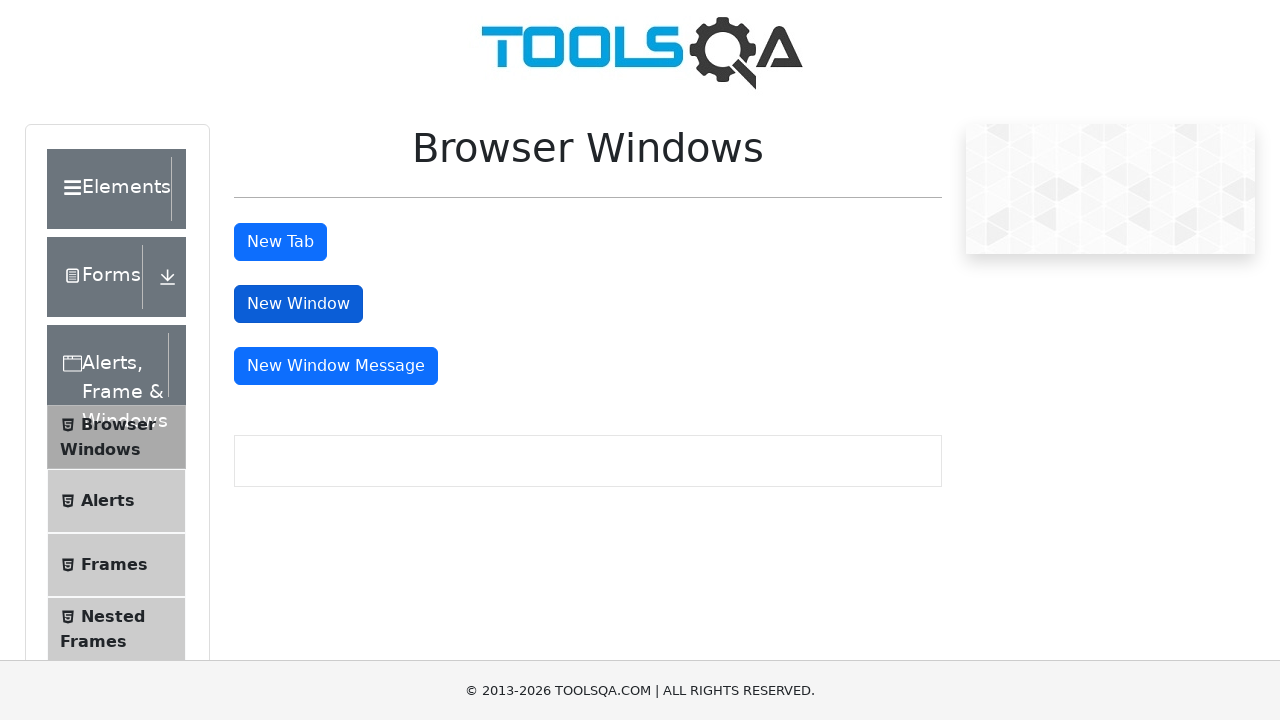